Navigates to a GitHub user's repositories tab and verifies that the repository list is displayed with a counter

Starting URL: https://github.com/pawelchoinski?tab=repositories

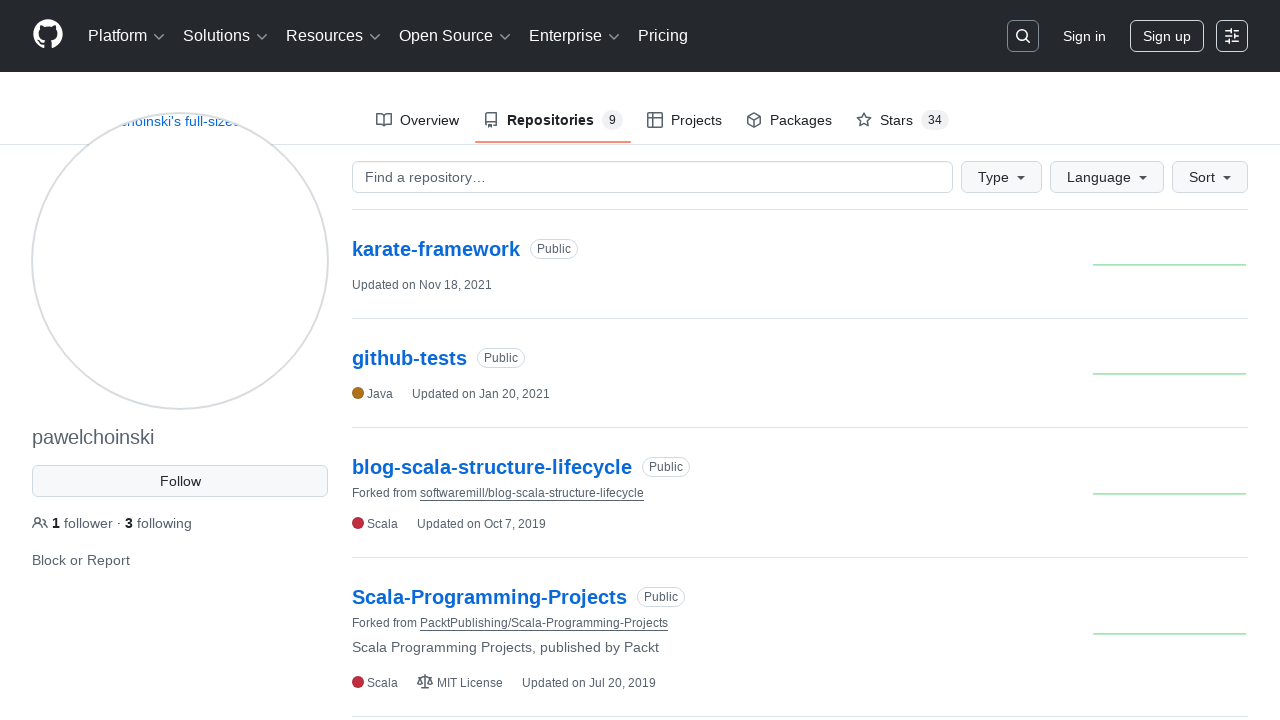

Navigated to pawelchoinski's GitHub repositories tab
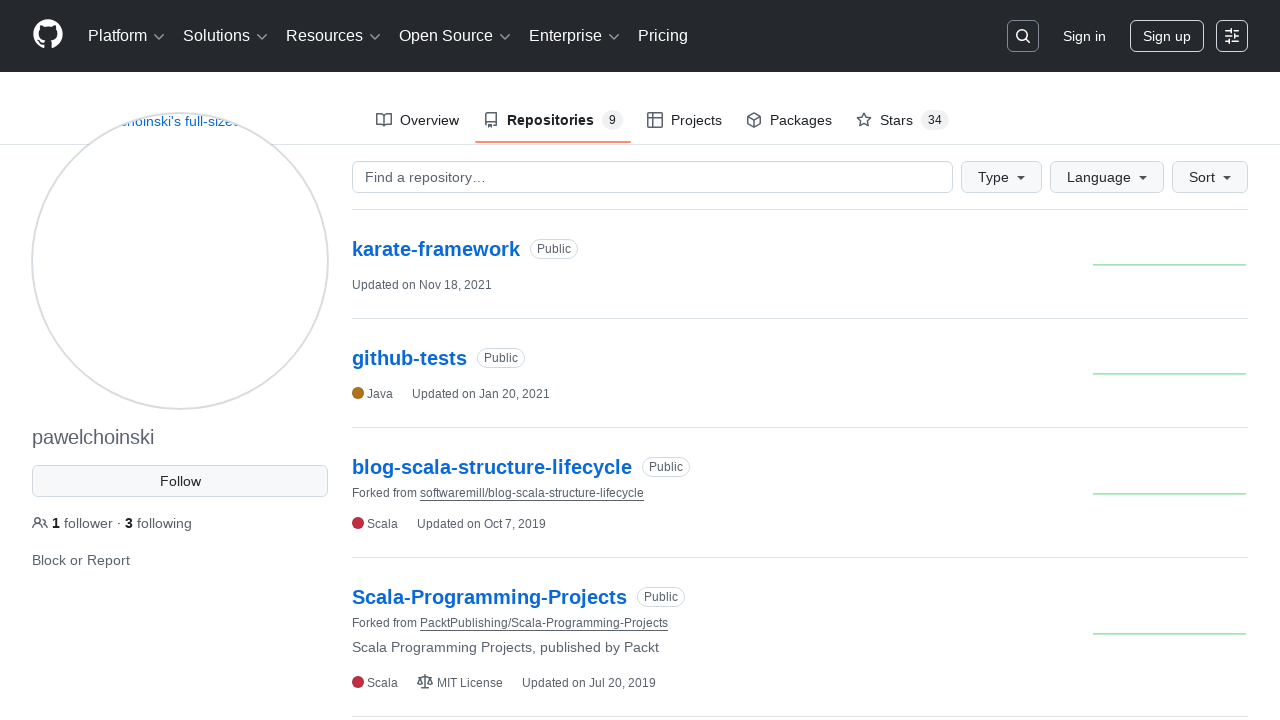

Repository list loaded and became visible
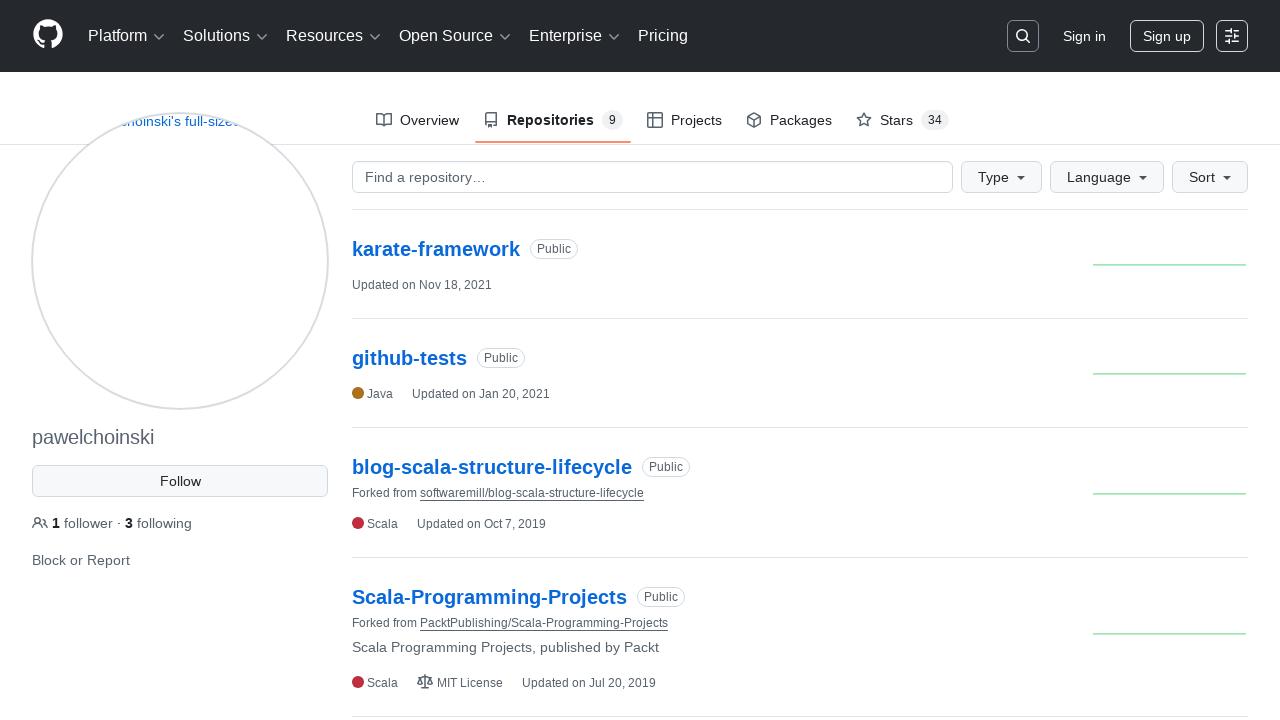

Repository counter element became visible
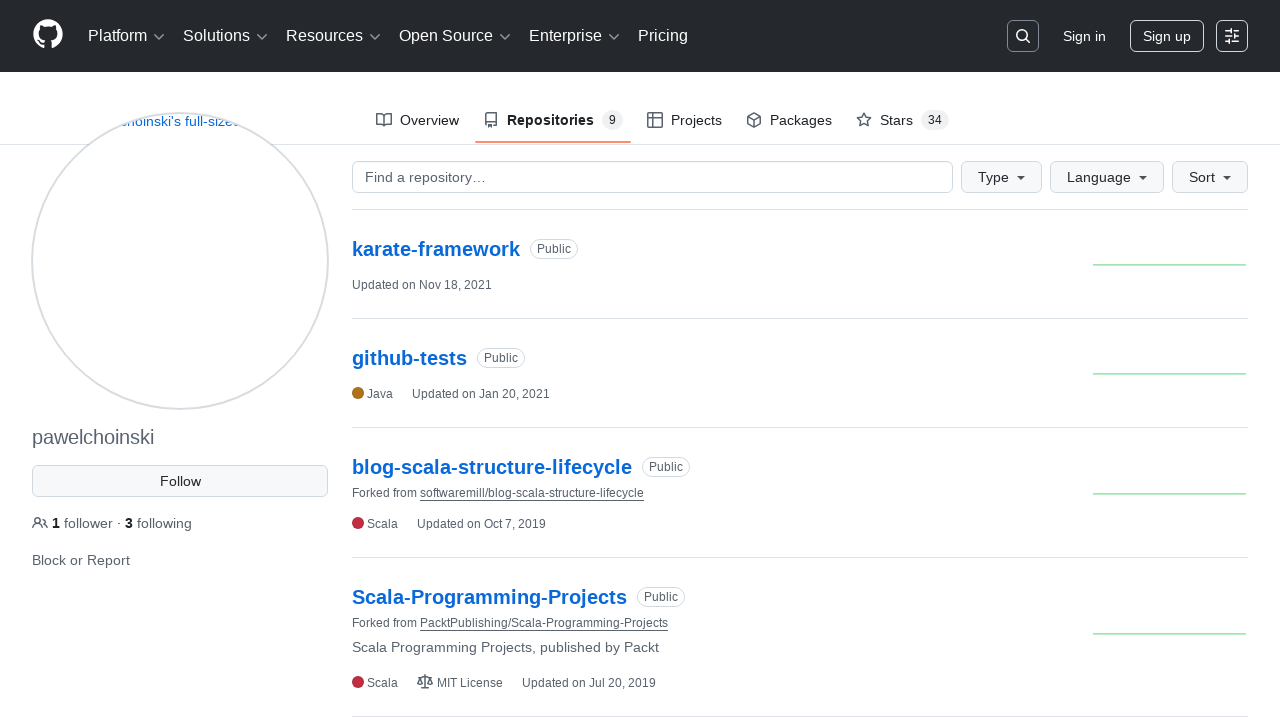

Repository list items are present and displayed
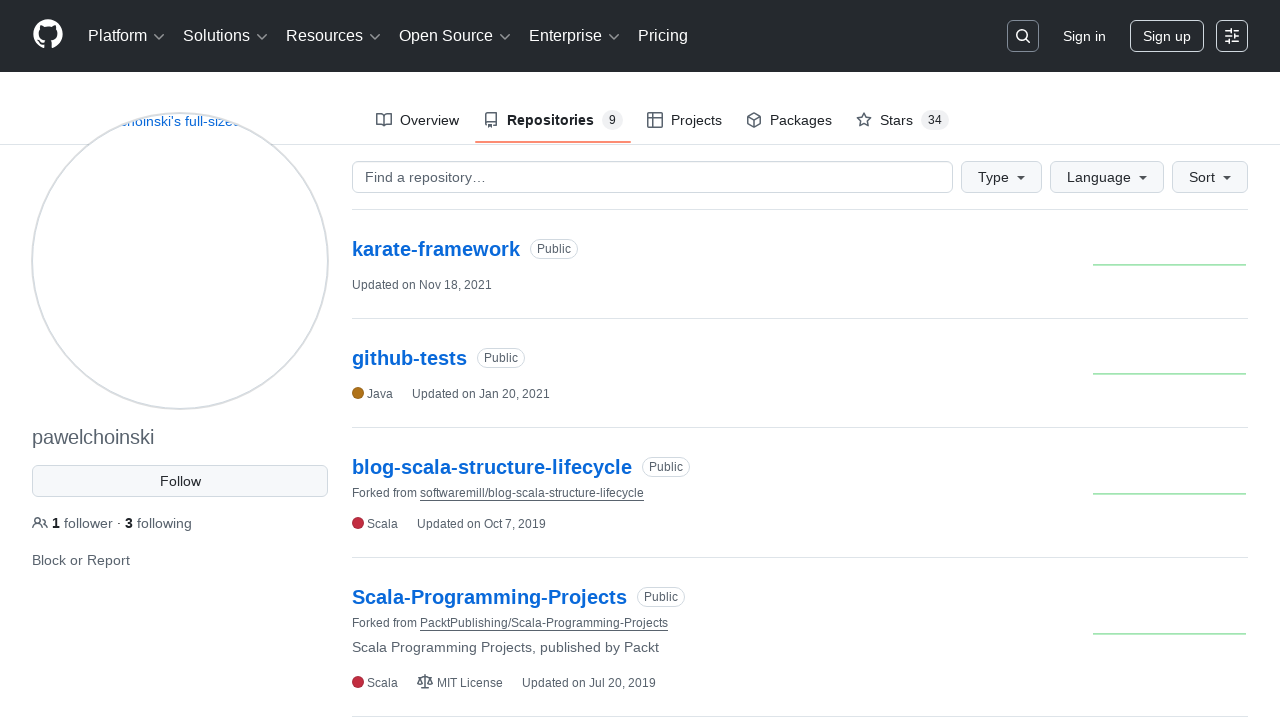

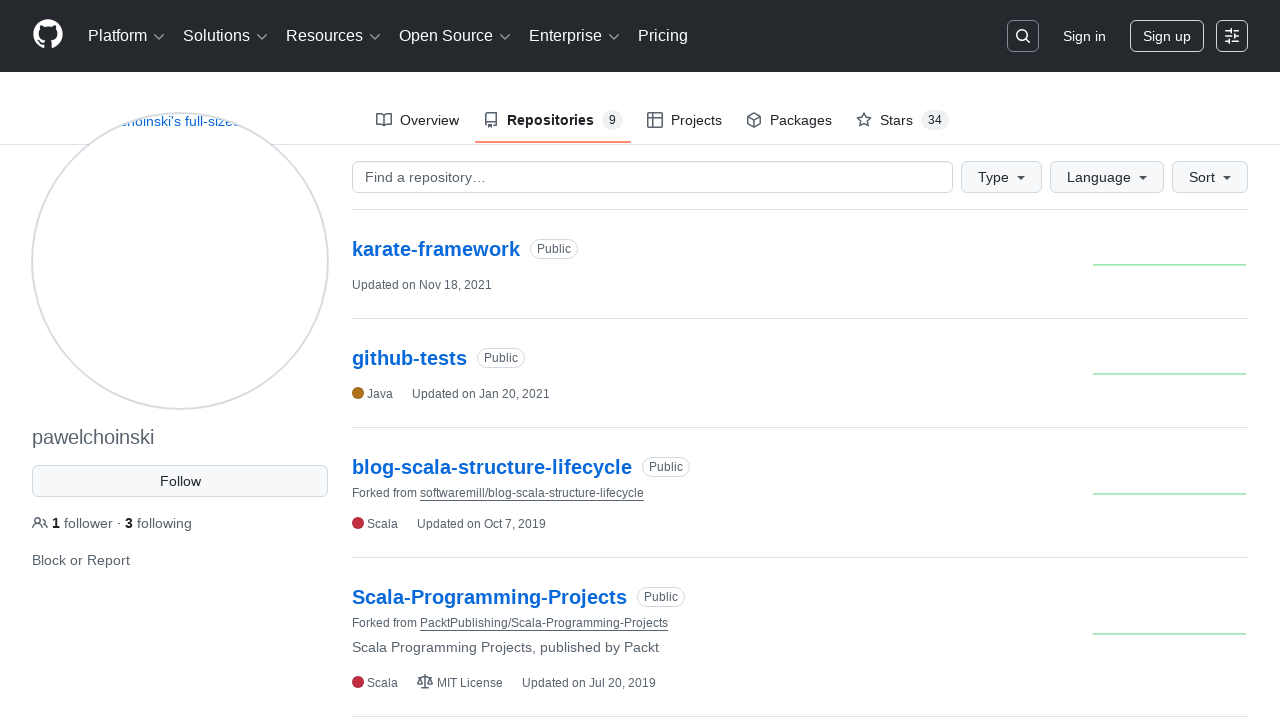